Tests window handle switching by clicking a link that opens a popup window, then iterates through all window handles to verify the new window was opened successfully.

Starting URL: https://omayo.blogspot.com/

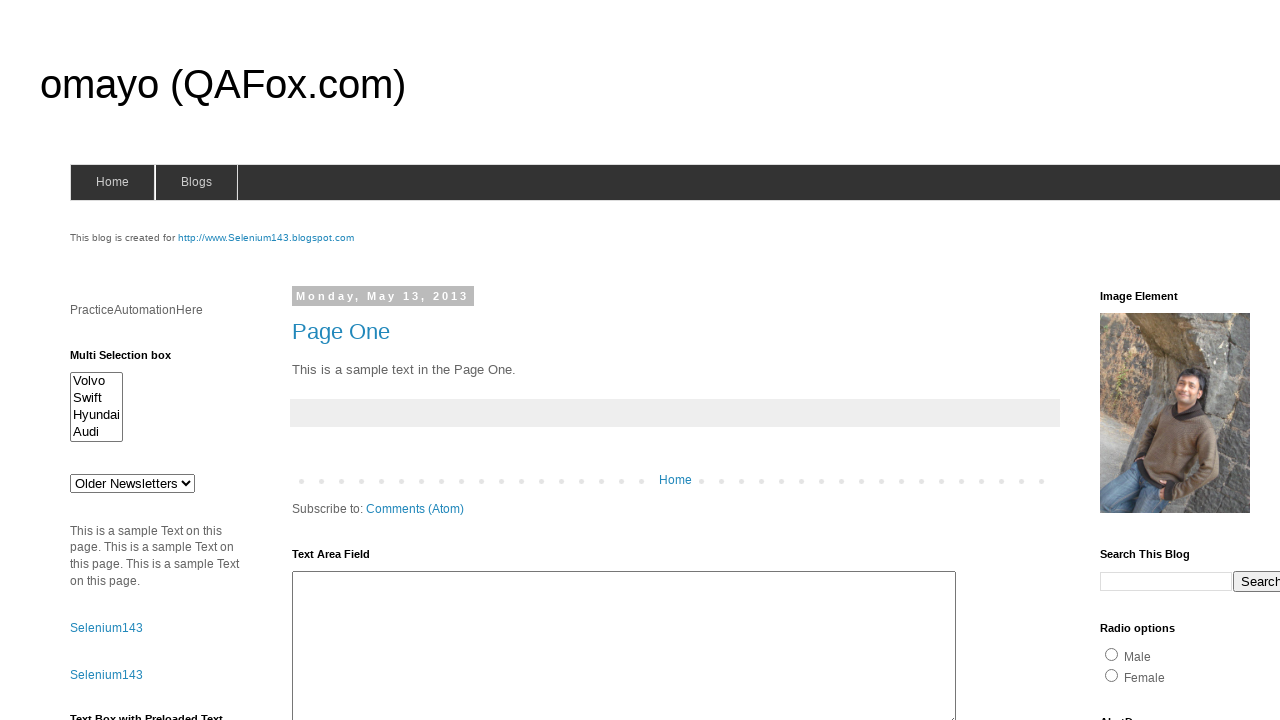

Clicked link to open a popup window at (132, 360) on xpath=//a[.='Open a popup window']
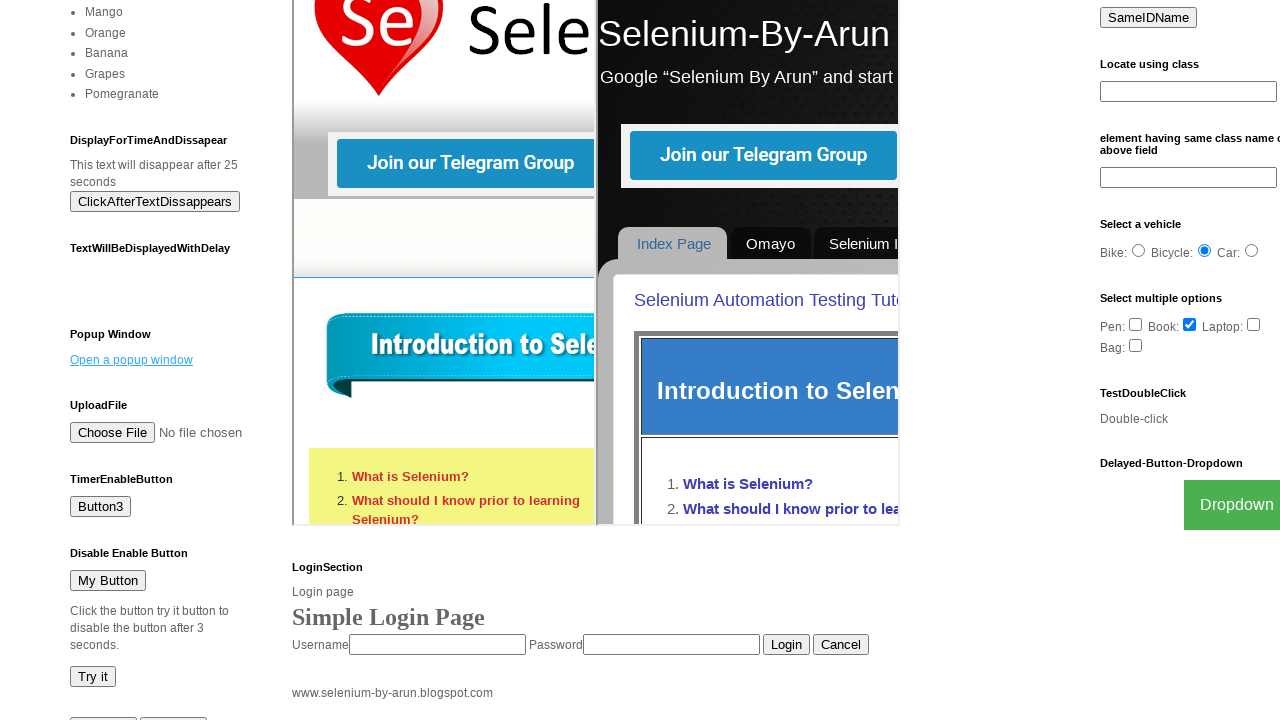

Waited 1000ms for popup window to open
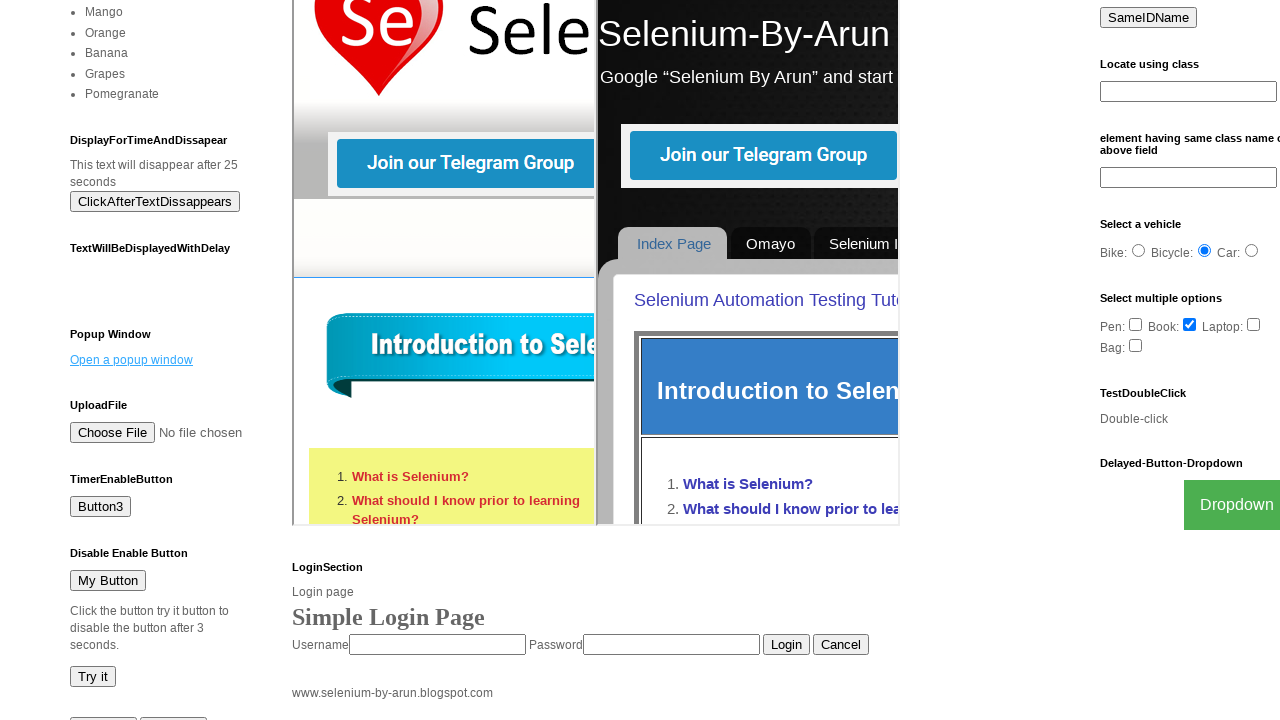

Retrieved all open pages/window handles from context
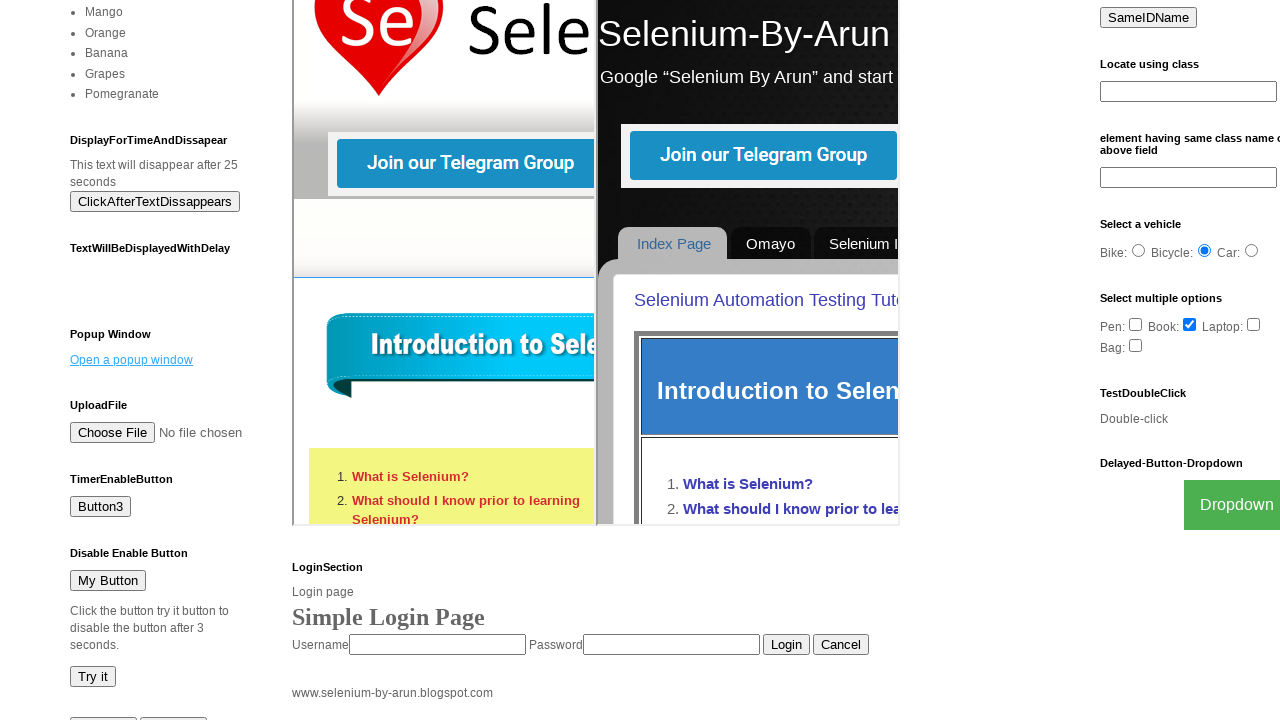

Verified multiple windows are open - found 2 pages
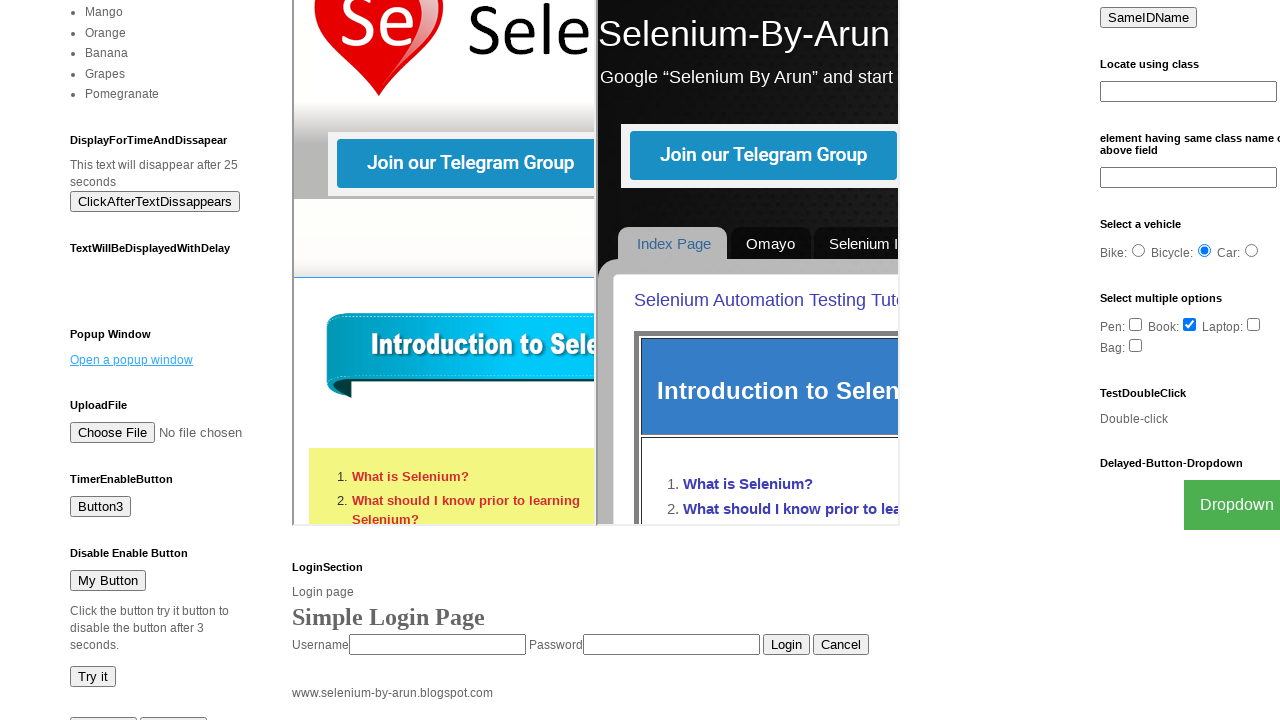

Retrieved parent window title: 'omayo (QAFox.com)'
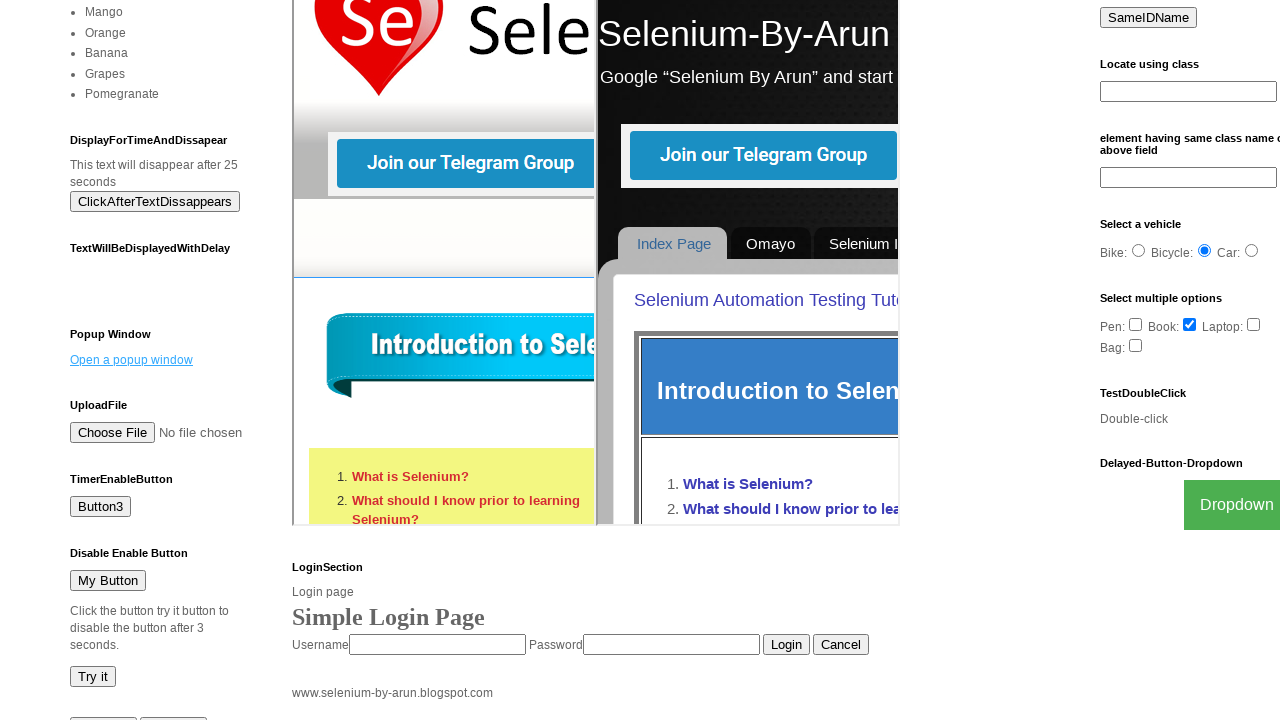

Found popup window with title: 'New Window'
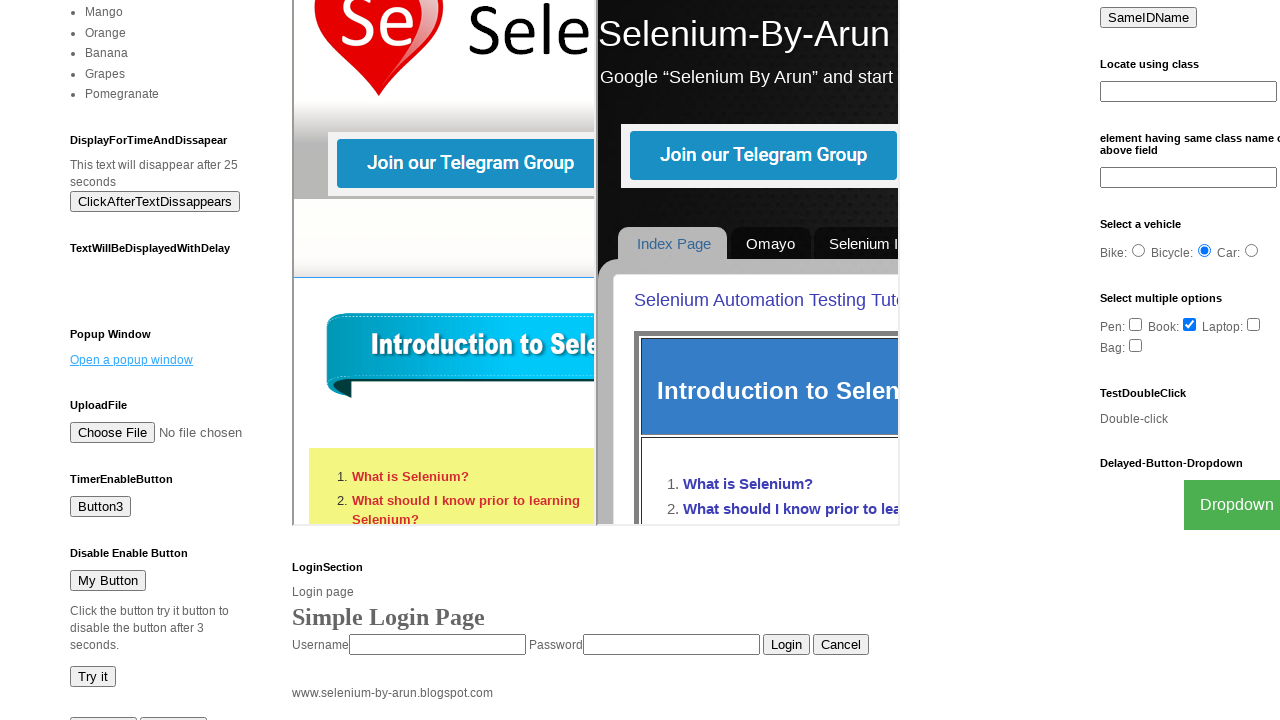

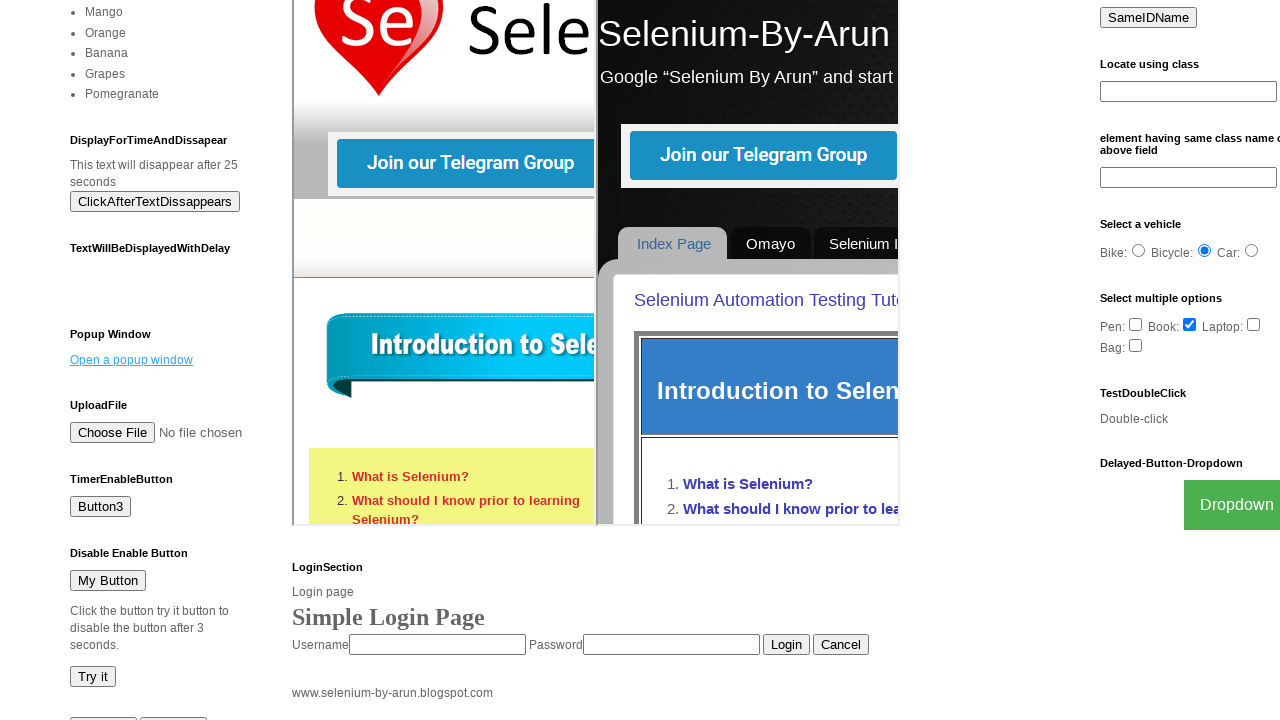